Tests explicit wait functionality by clicking a button that triggers a delayed element appearance, then filling the newly visible text field

Starting URL: https://www.hyrtutorials.com/p/waits-demo.html

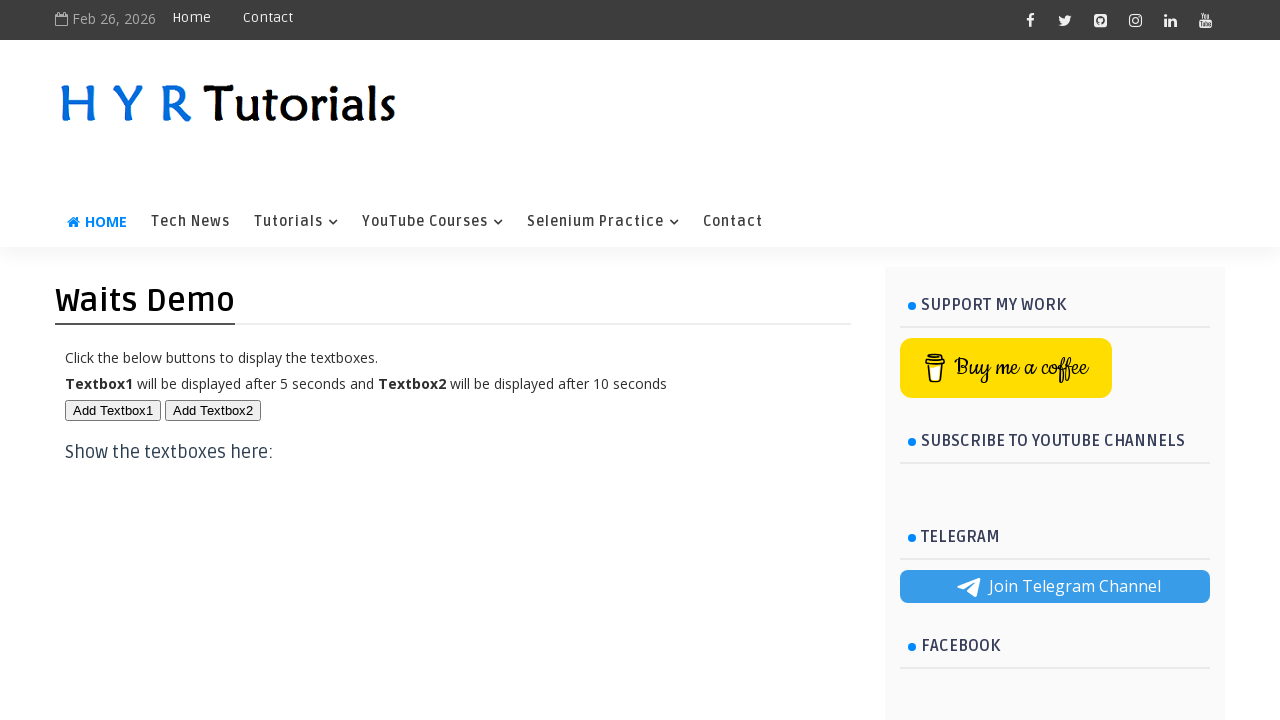

Clicked button to trigger delayed element appearance at (213, 410) on #btn2
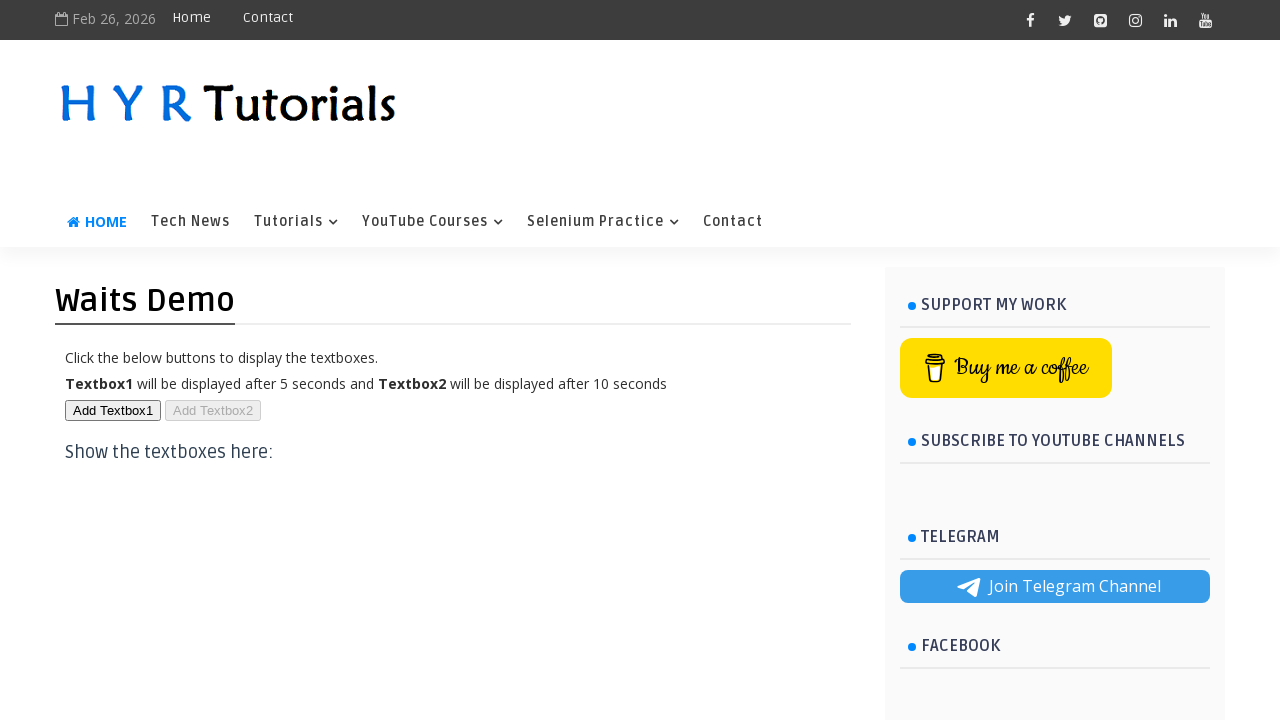

Text field became visible after explicit wait
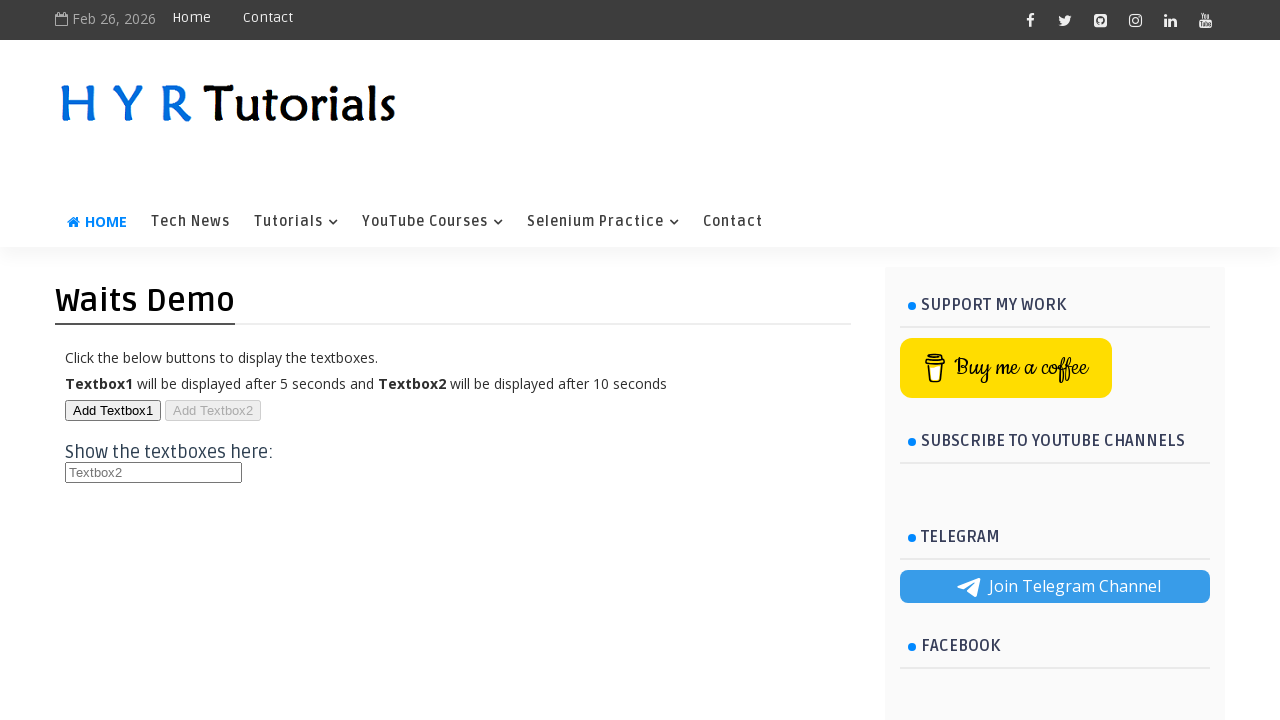

Filled the delayed text field with 'JSN Training' on //h3/input[@type='text' and @id='txt2']
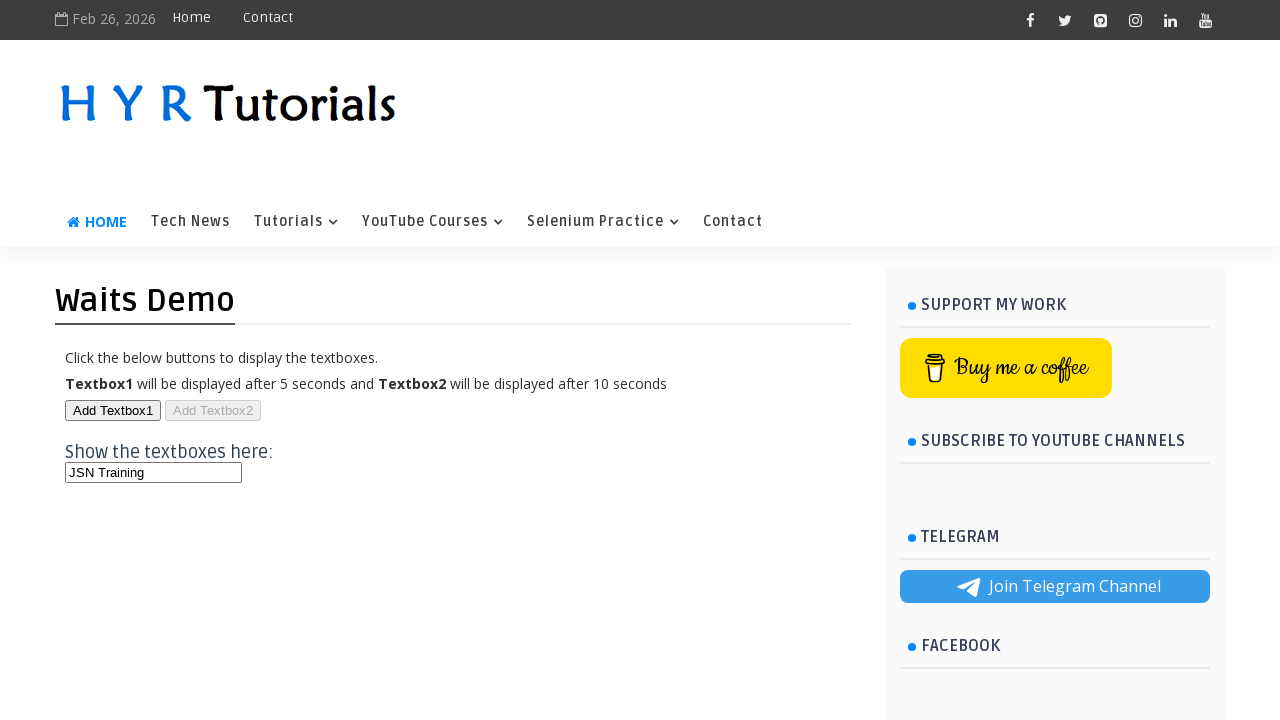

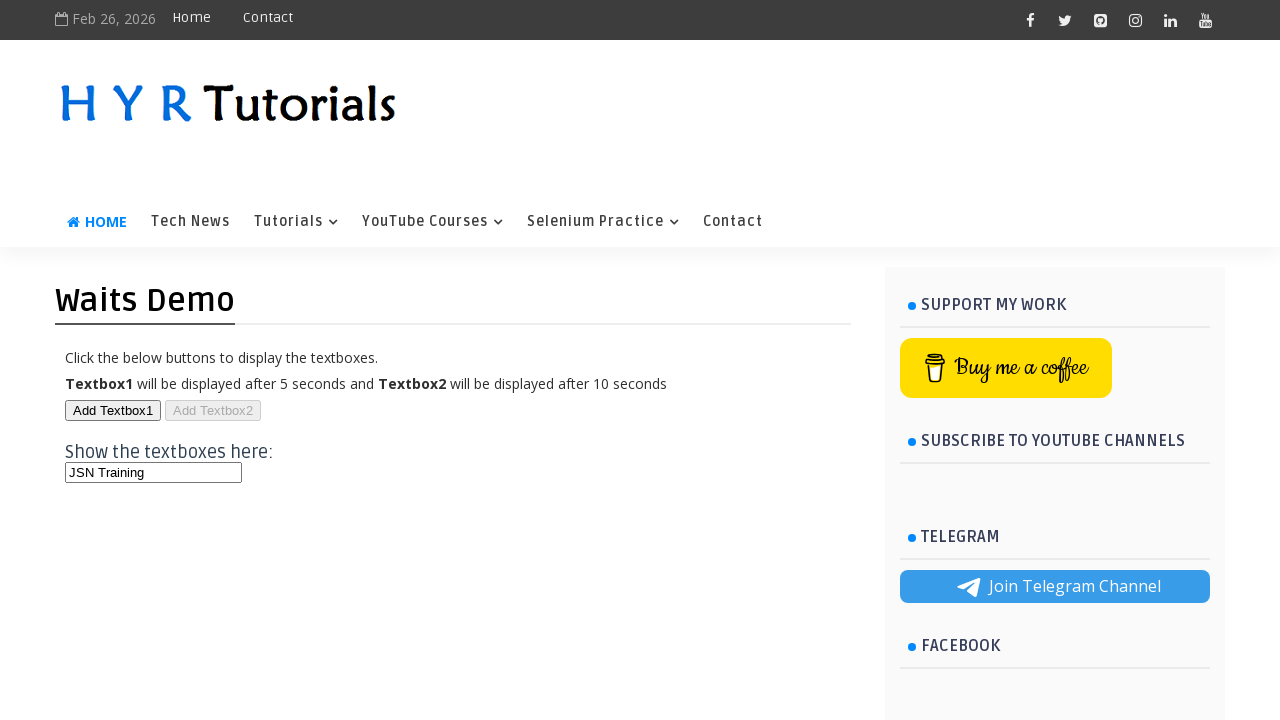